Tests browser window popup handling by clicking a button that opens a new window and verifying multiple windows are opened

Starting URL: https://skpatro.github.io/demo/links/

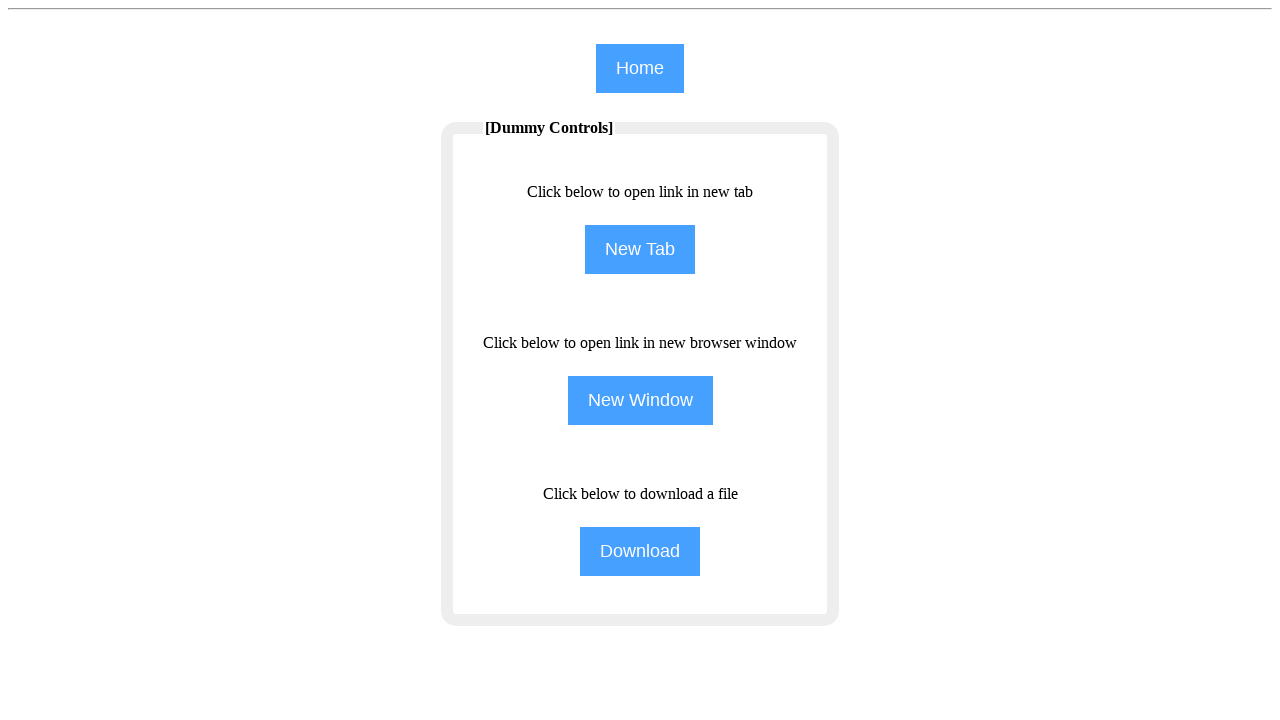

Clicked NewWindow button to open a new browser window at (640, 400) on input[name='NewWindow']
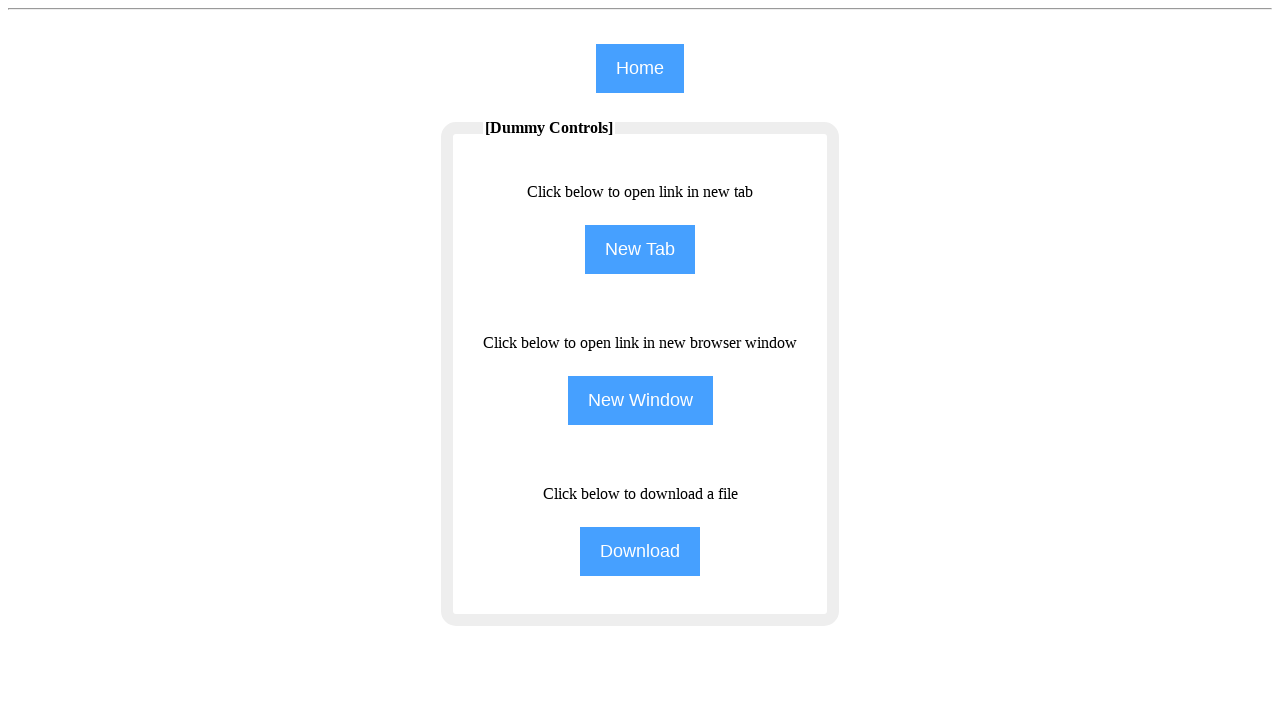

Captured new page/window that was opened
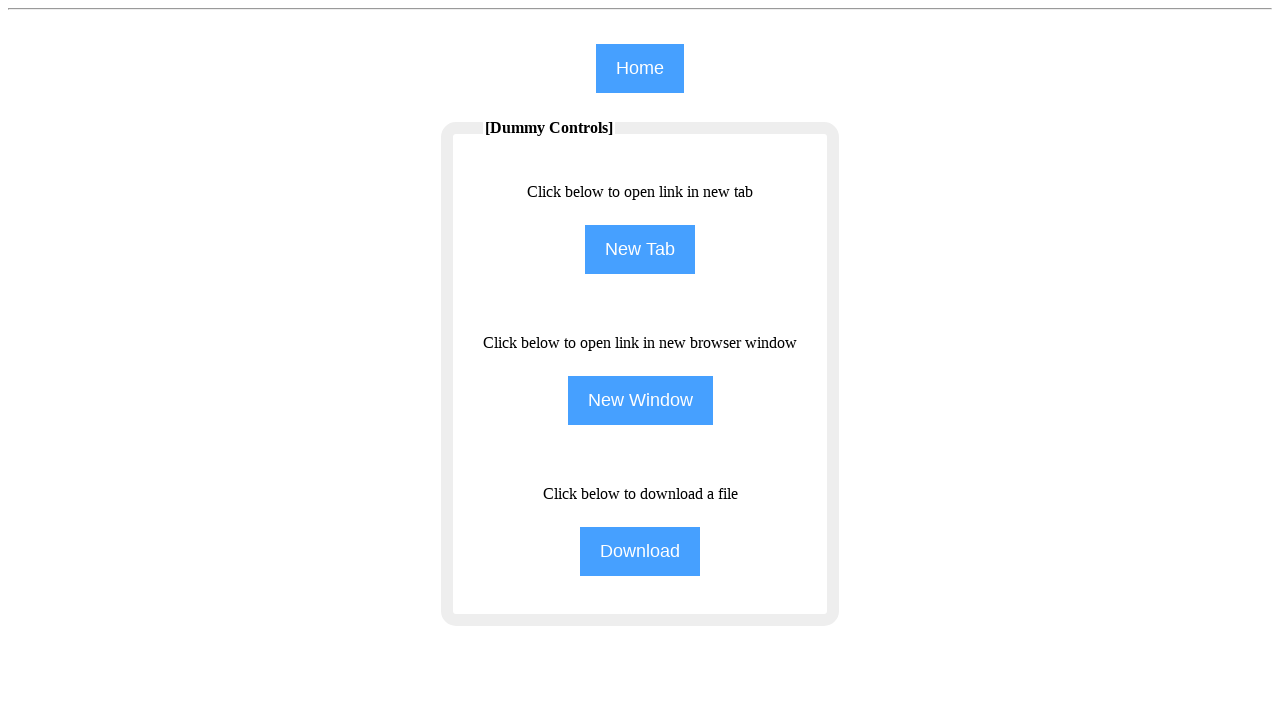

New page loaded successfully
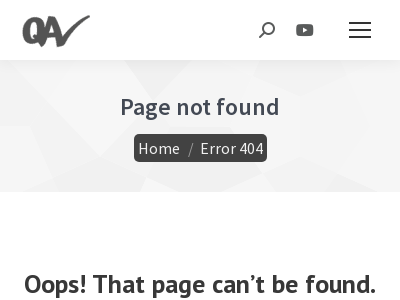

Verified that 2 browser windows/pages are now open
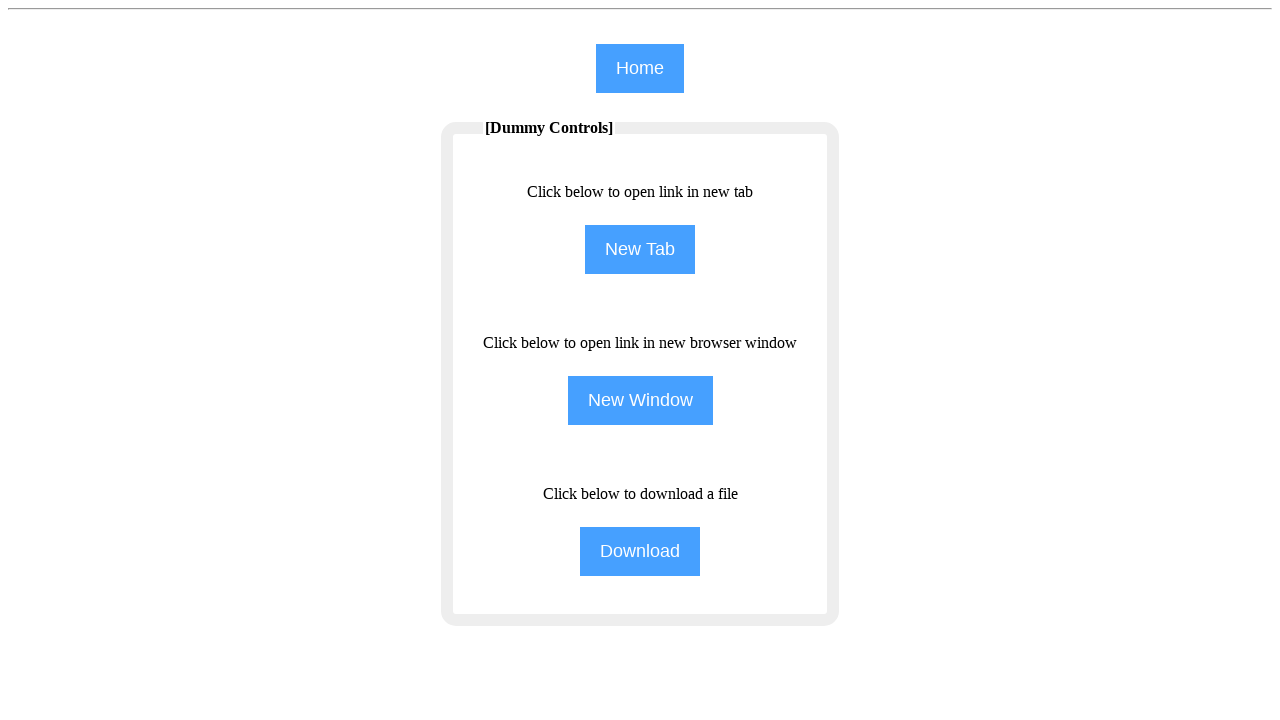

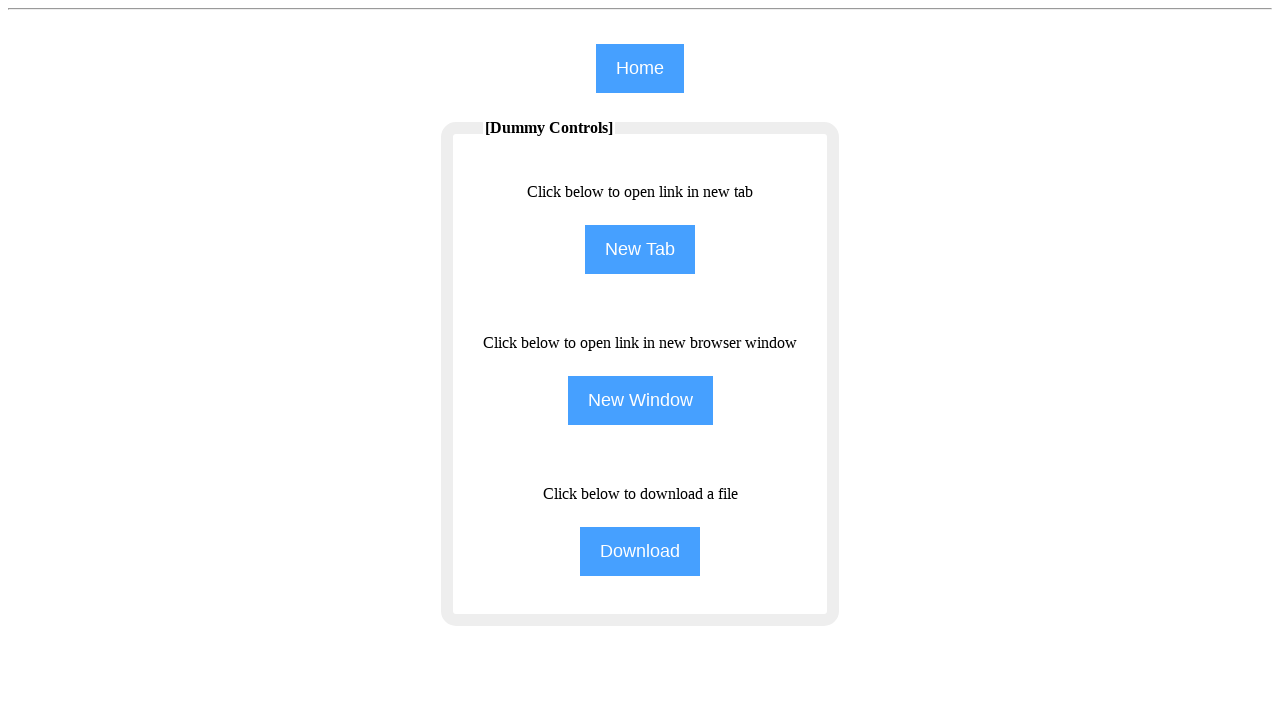